Fills a Sudoku puzzle grid on an online solver with partial values and clicks the solve button to compute the solution

Starting URL: https://sudokuspoiler.com/sudoku/sudoku9

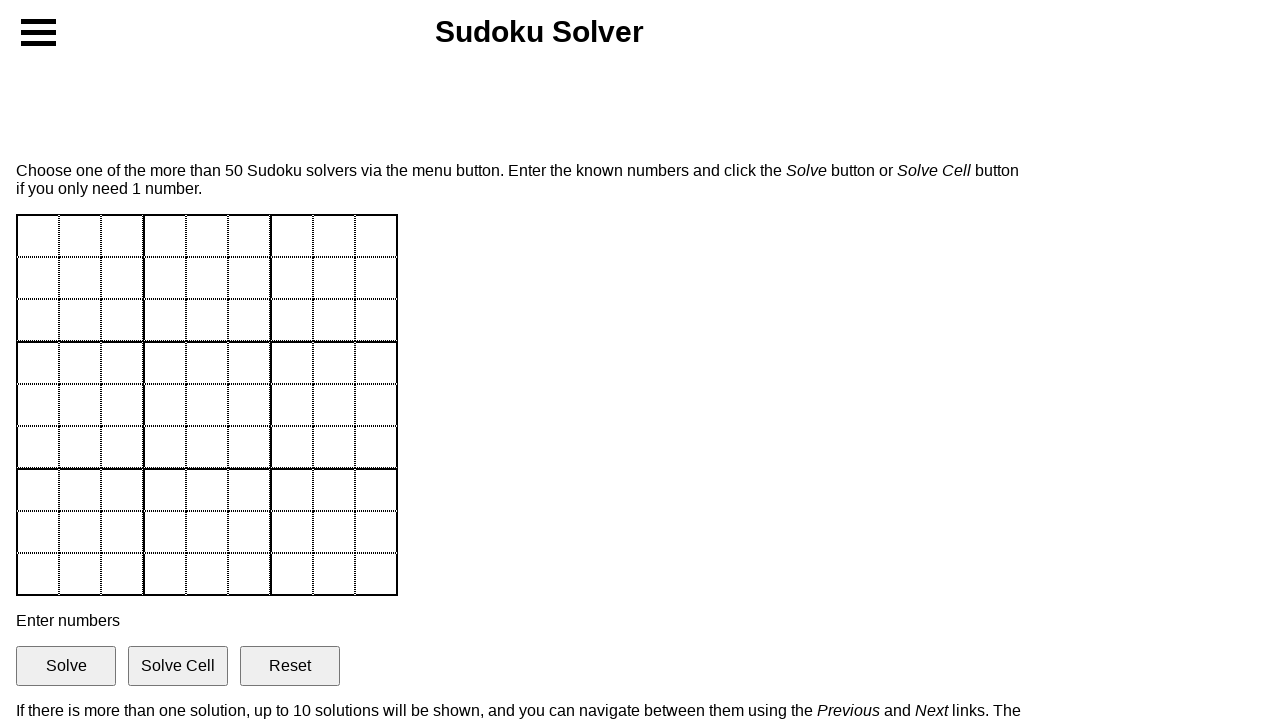

Located all input fields in the Sudoku grid
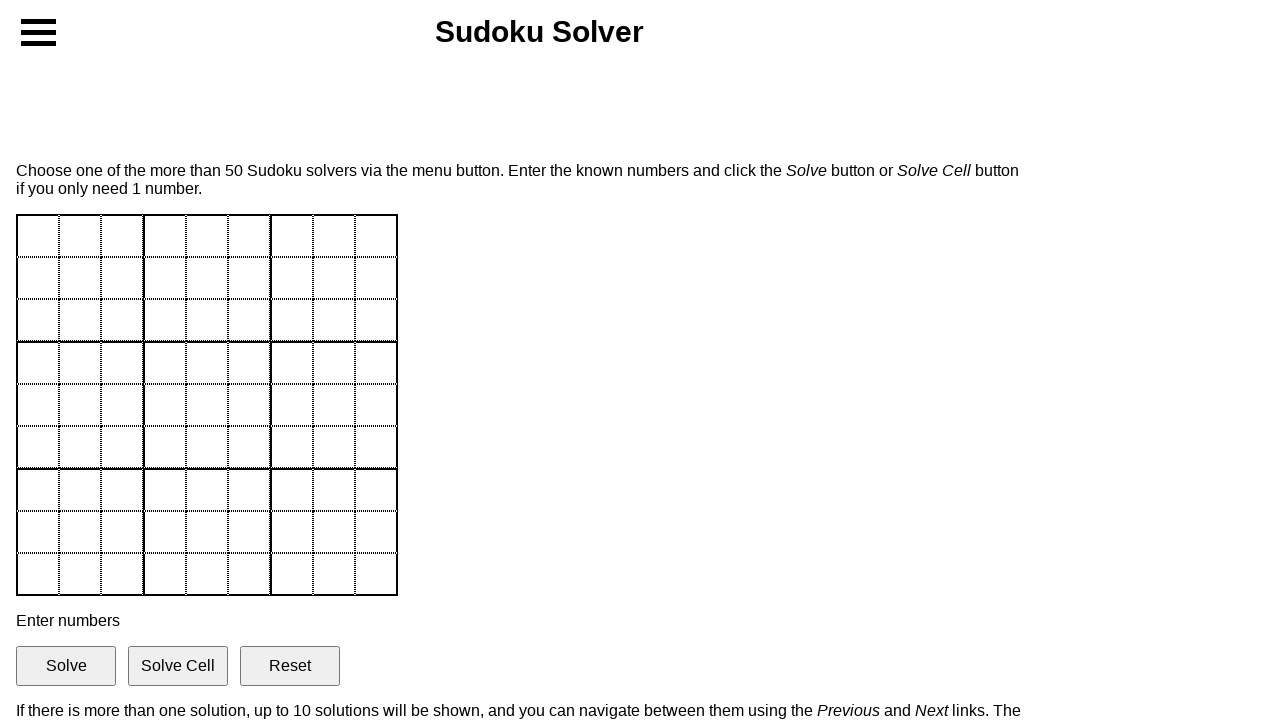

Filled cell at position (0, 1) with value '8' on input >> nth=1
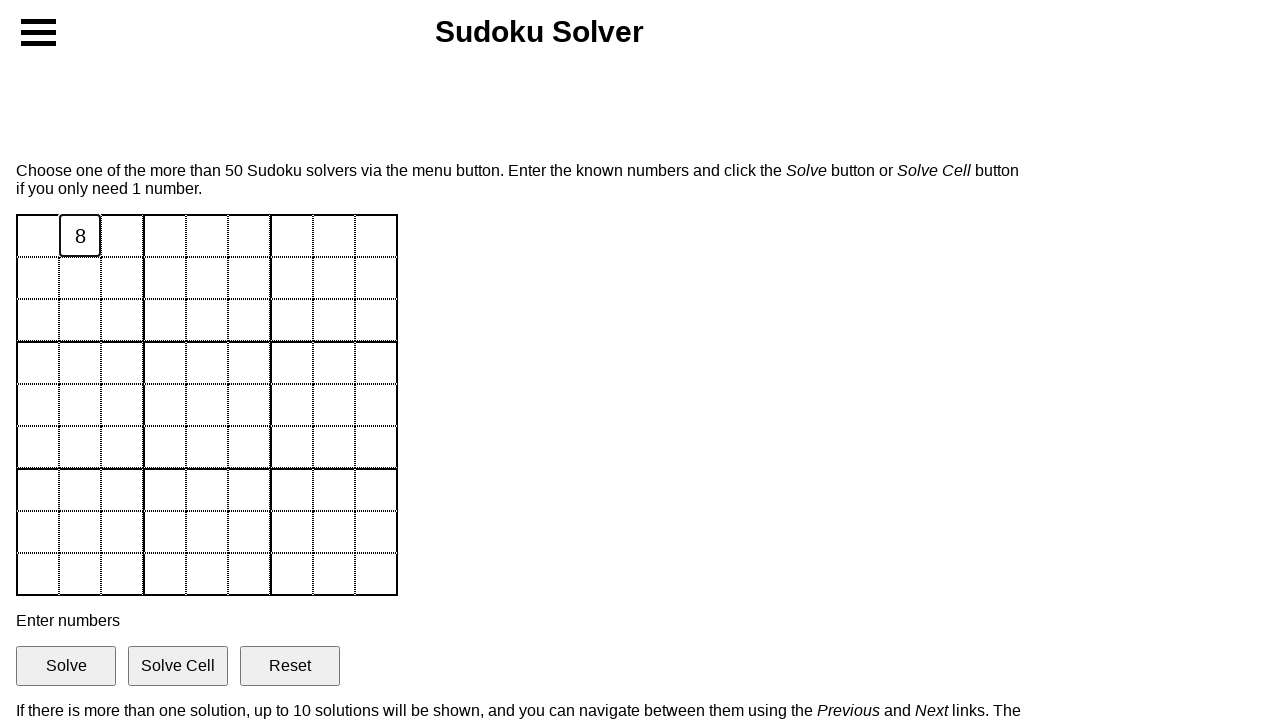

Filled cell at position (0, 3) with value '9' on input >> nth=3
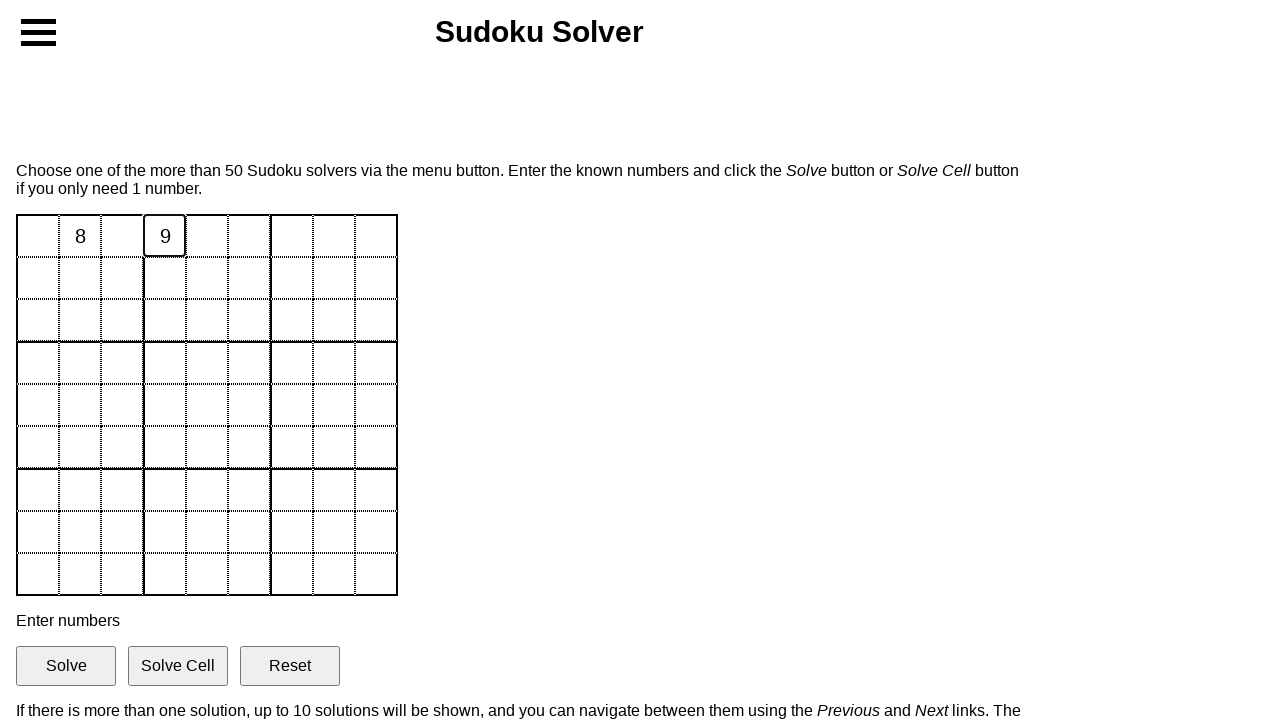

Filled cell at position (0, 5) with value '1' on input >> nth=5
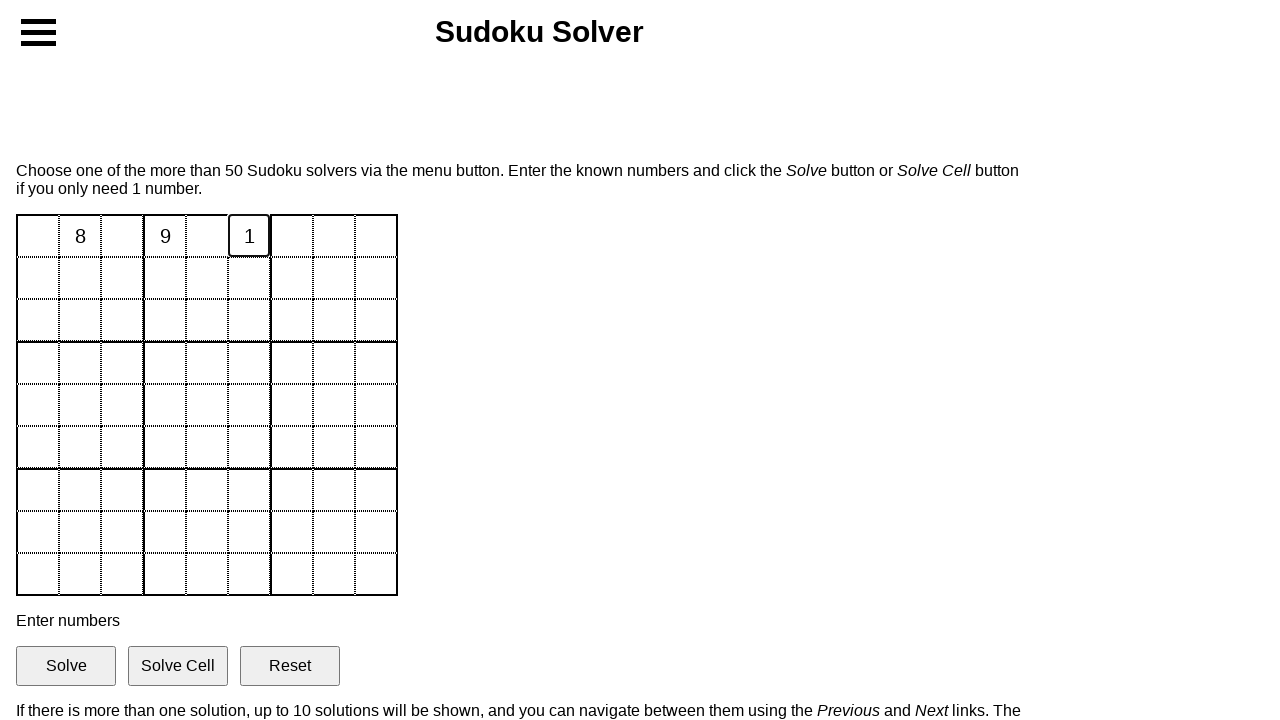

Filled cell at position (0, 8) with value '7' on input >> nth=8
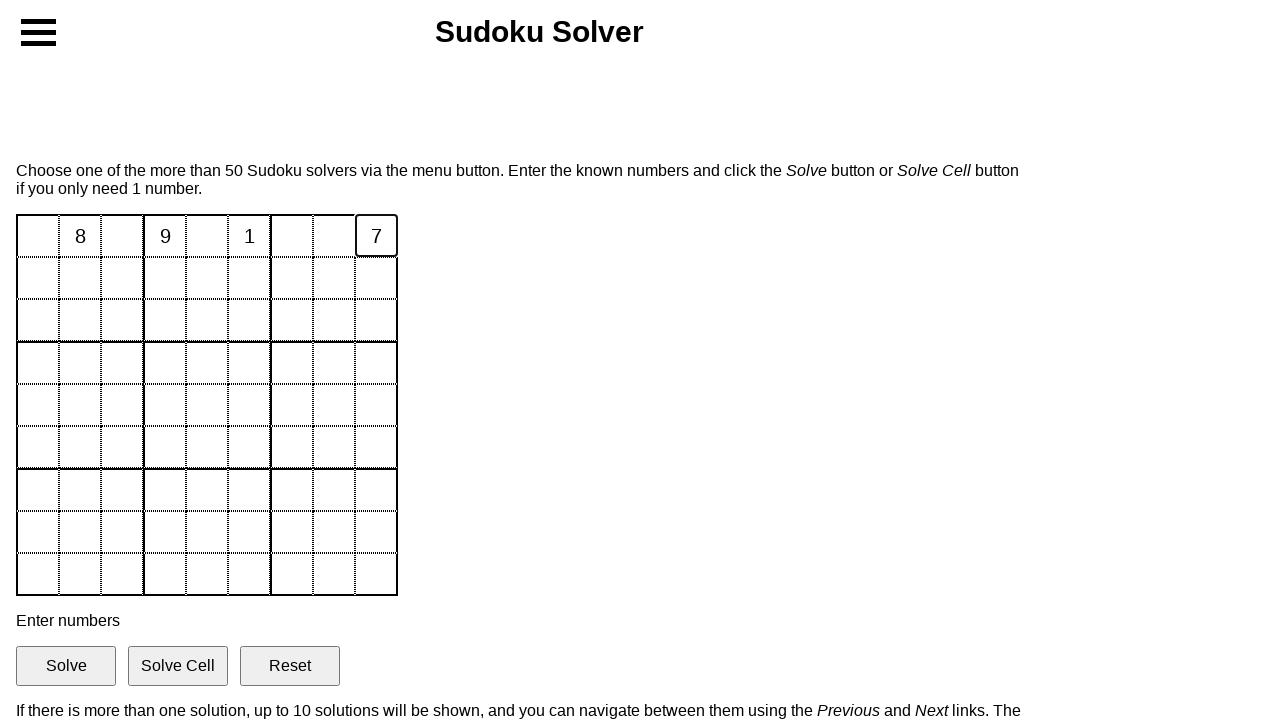

Filled cell at position (1, 3) with value '1' on input >> nth=12
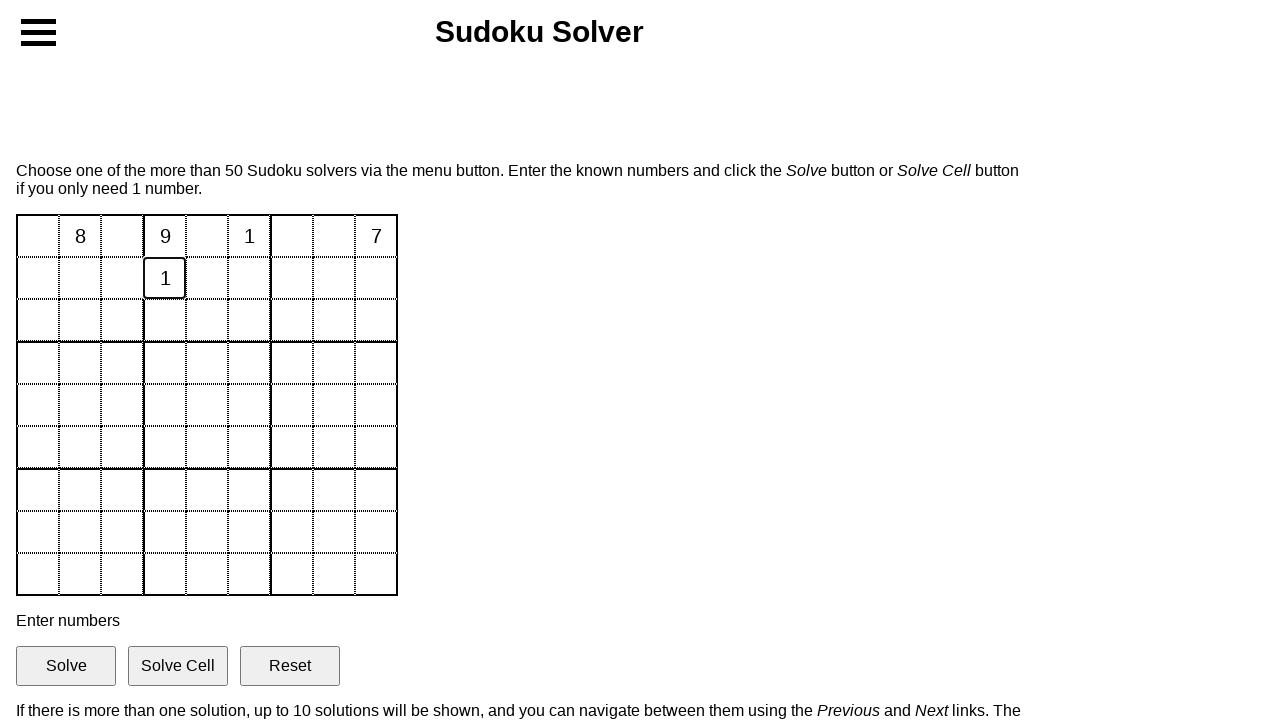

Filled cell at position (1, 6) with value '4' on input >> nth=15
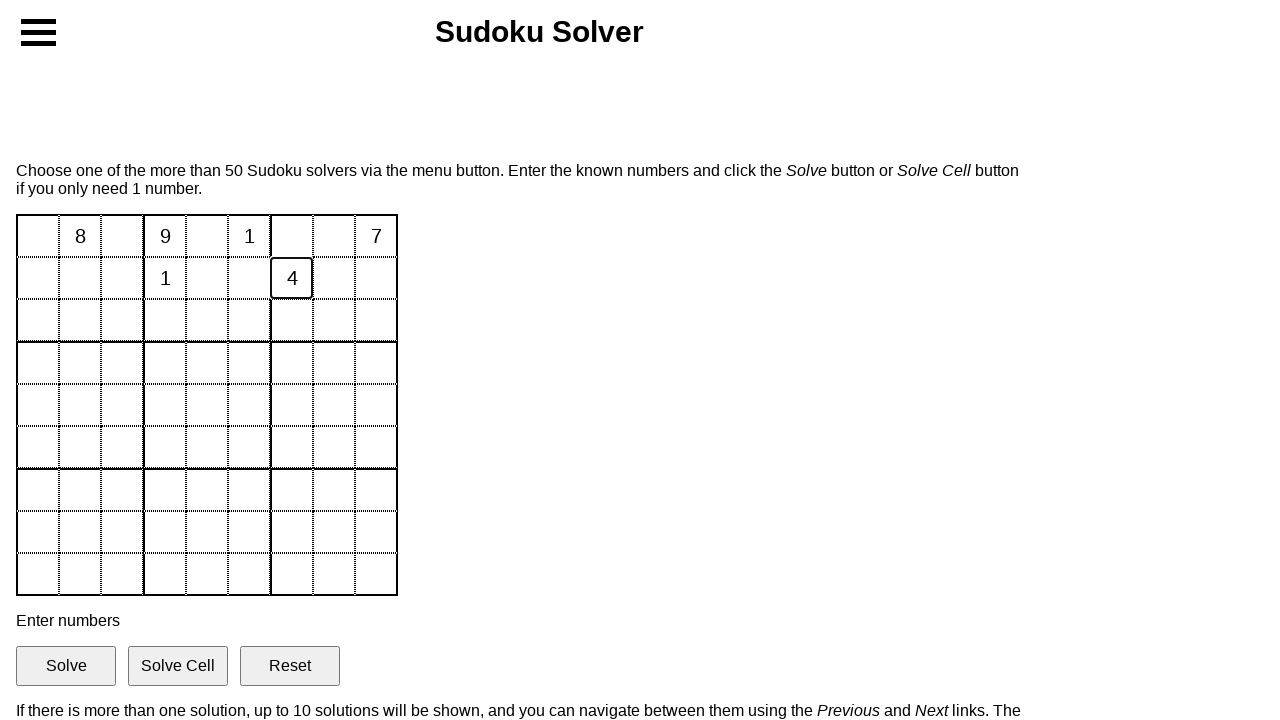

Filled cell at position (2, 0) with value '5' on input >> nth=18
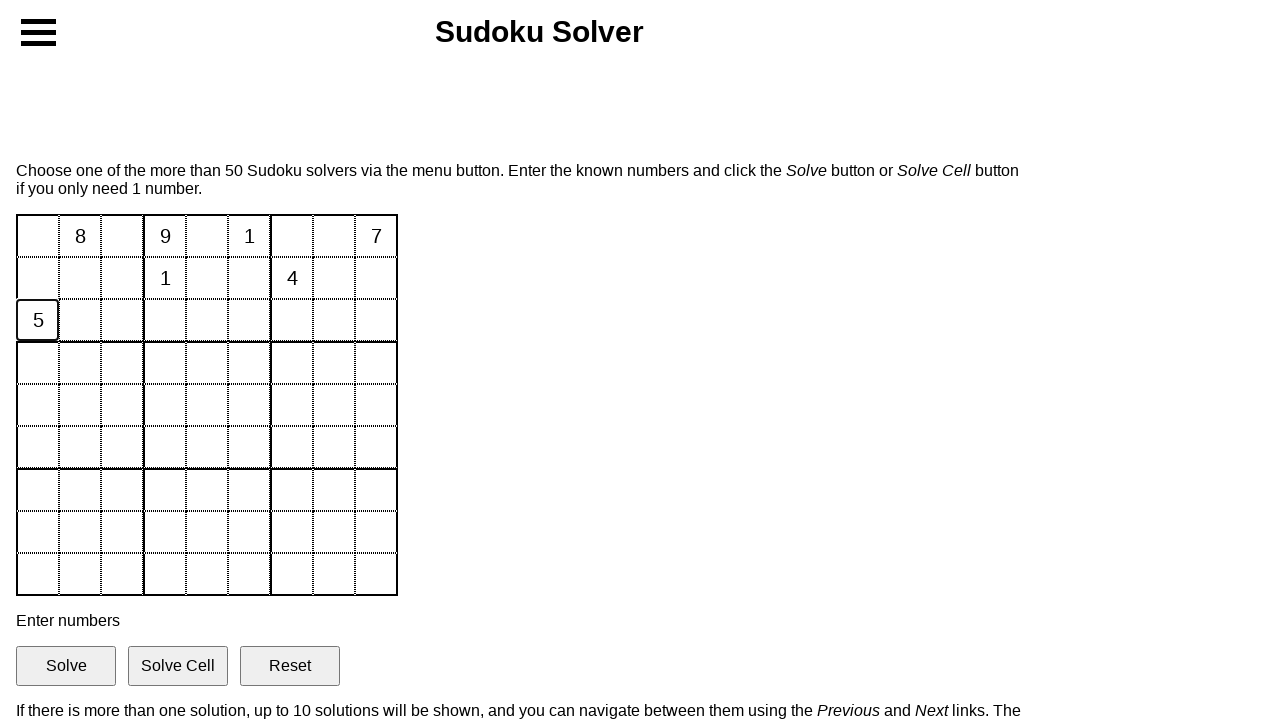

Filled cell at position (2, 3) with value '3' on input >> nth=21
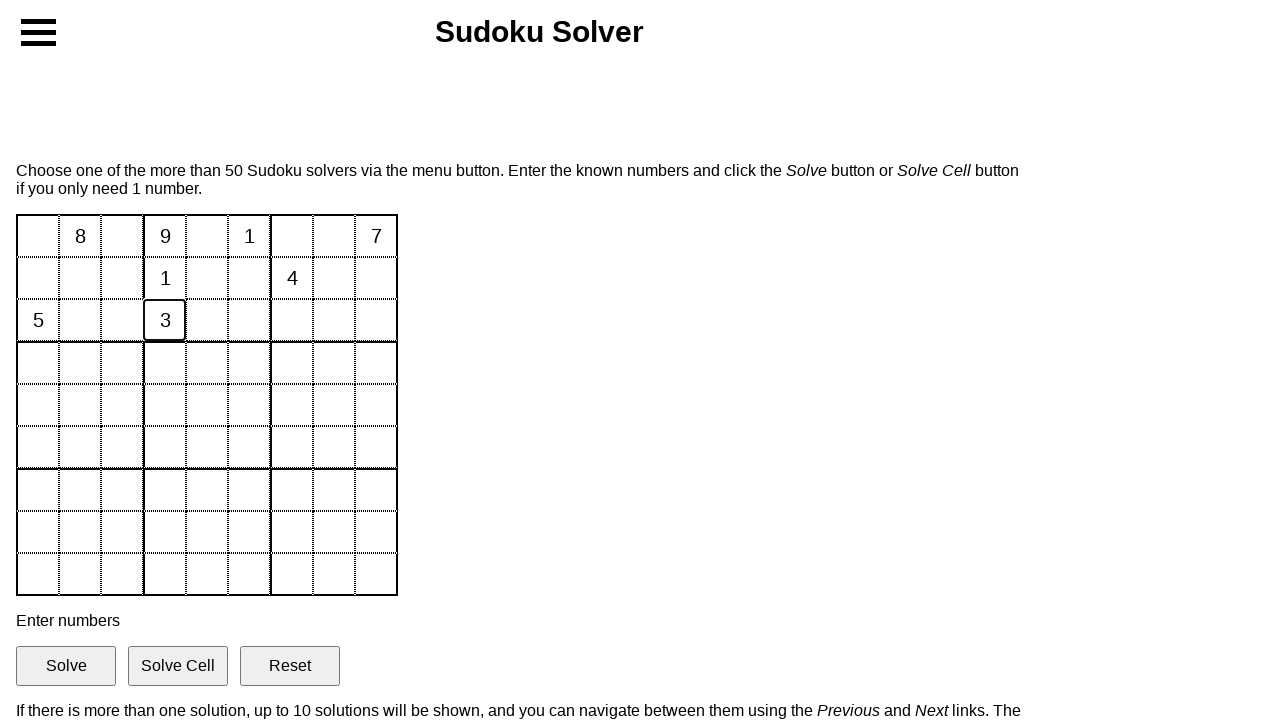

Filled cell at position (3, 4) with value '3' on input >> nth=31
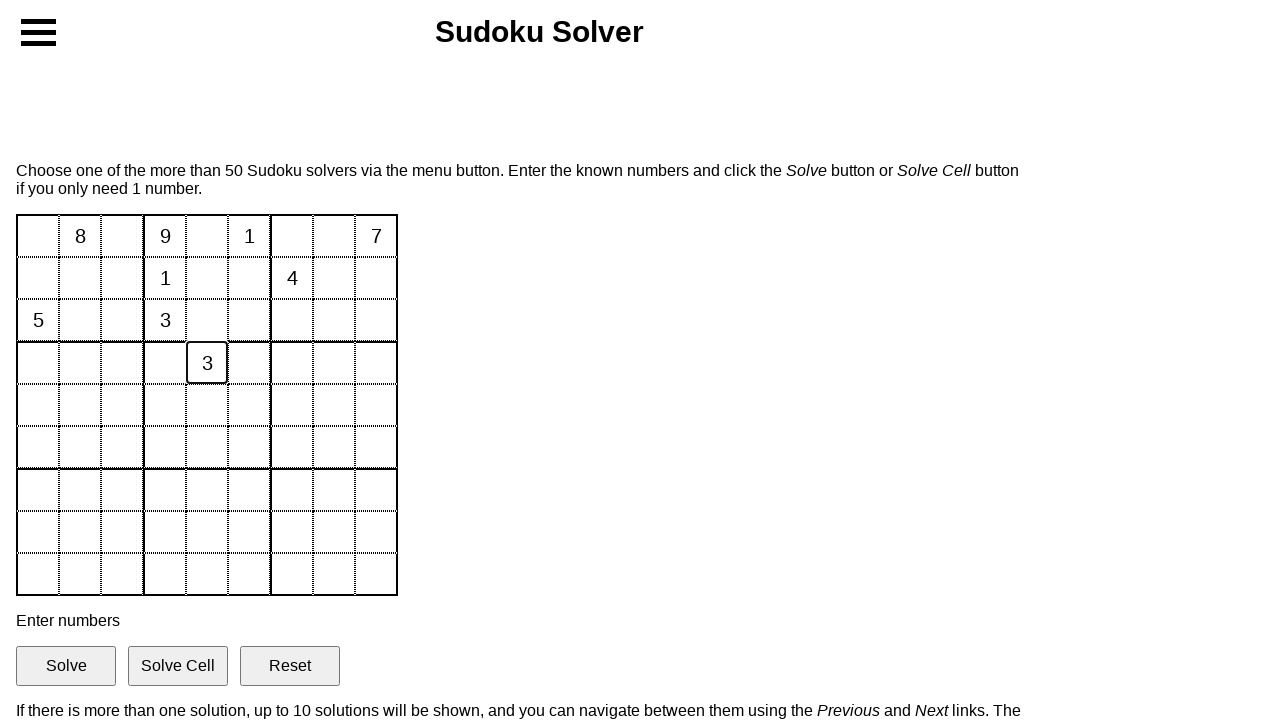

Filled cell at position (3, 6) with value '5' on input >> nth=33
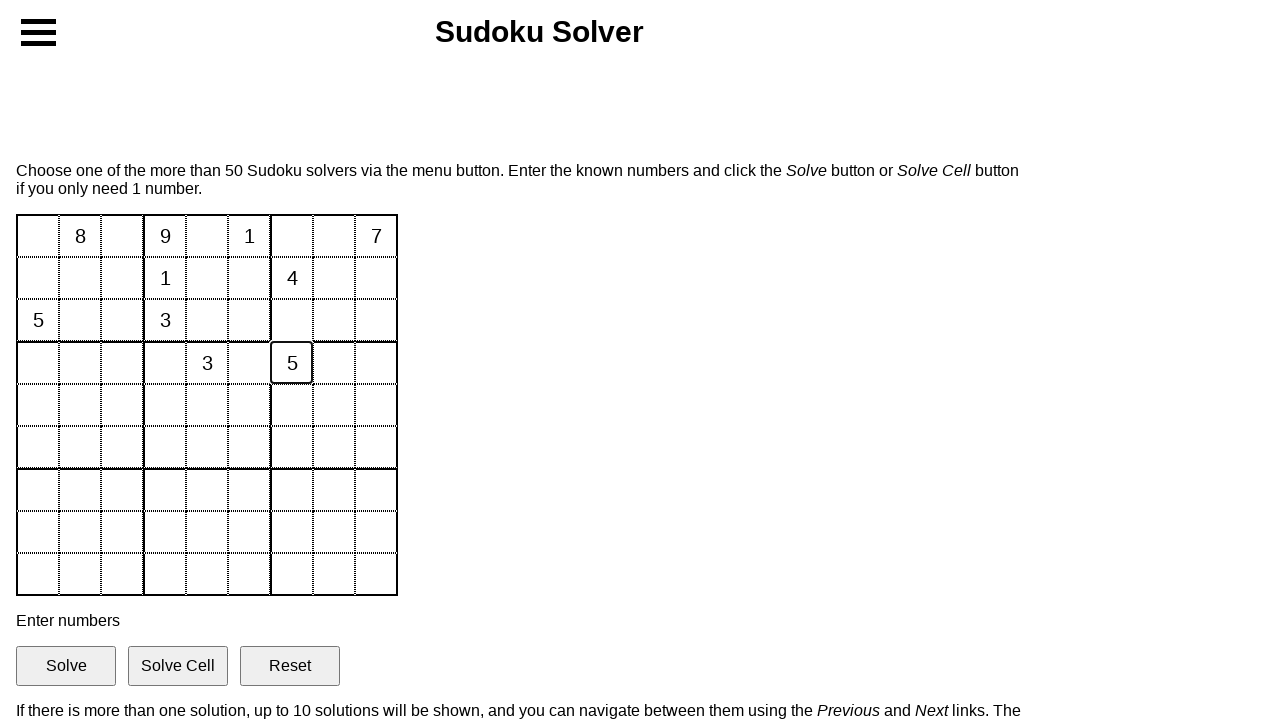

Filled cell at position (4, 0) with value '8' on input >> nth=36
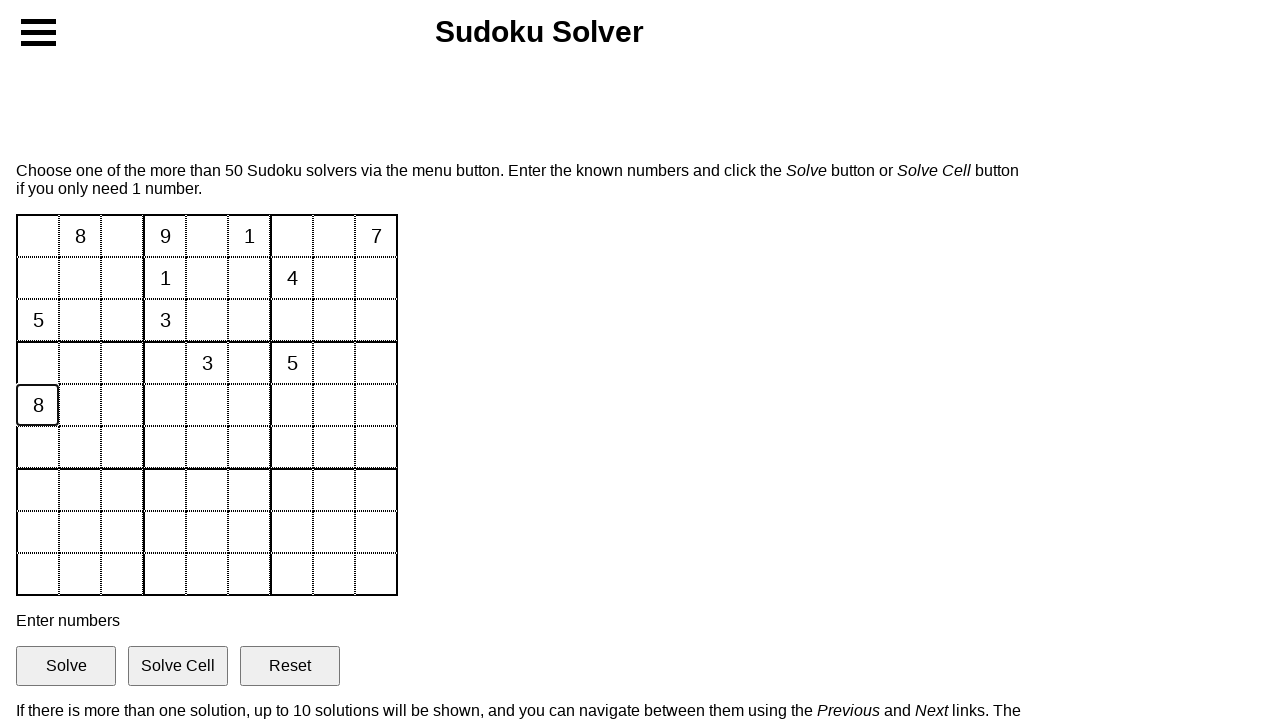

Filled cell at position (4, 3) with value '3' on input >> nth=39
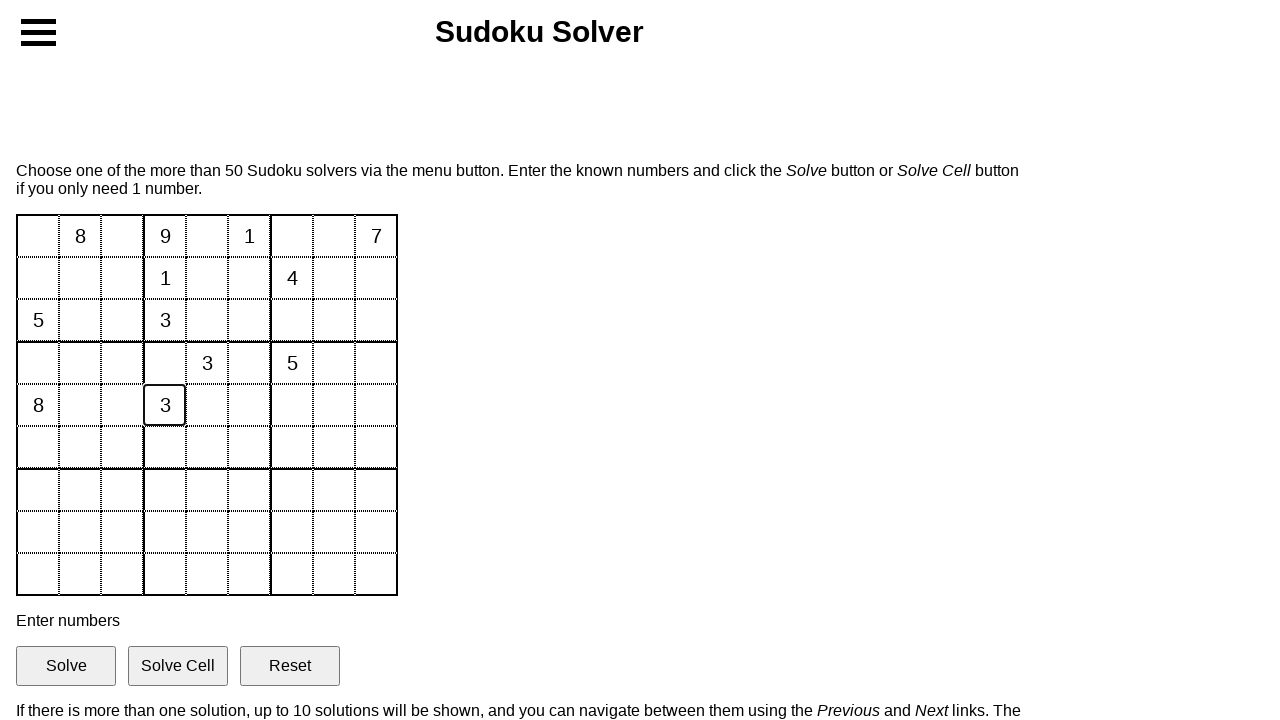

Filled cell at position (4, 5) with value '6' on input >> nth=41
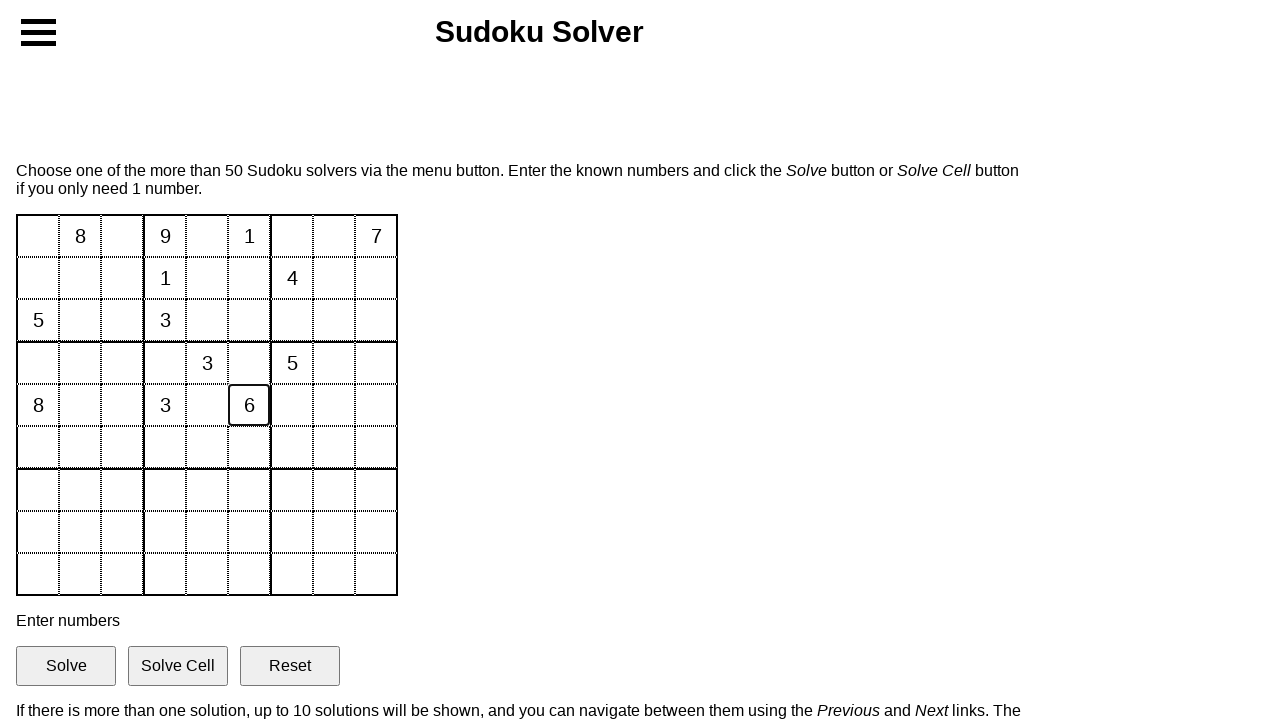

Filled cell at position (5, 2) with value '2' on input >> nth=47
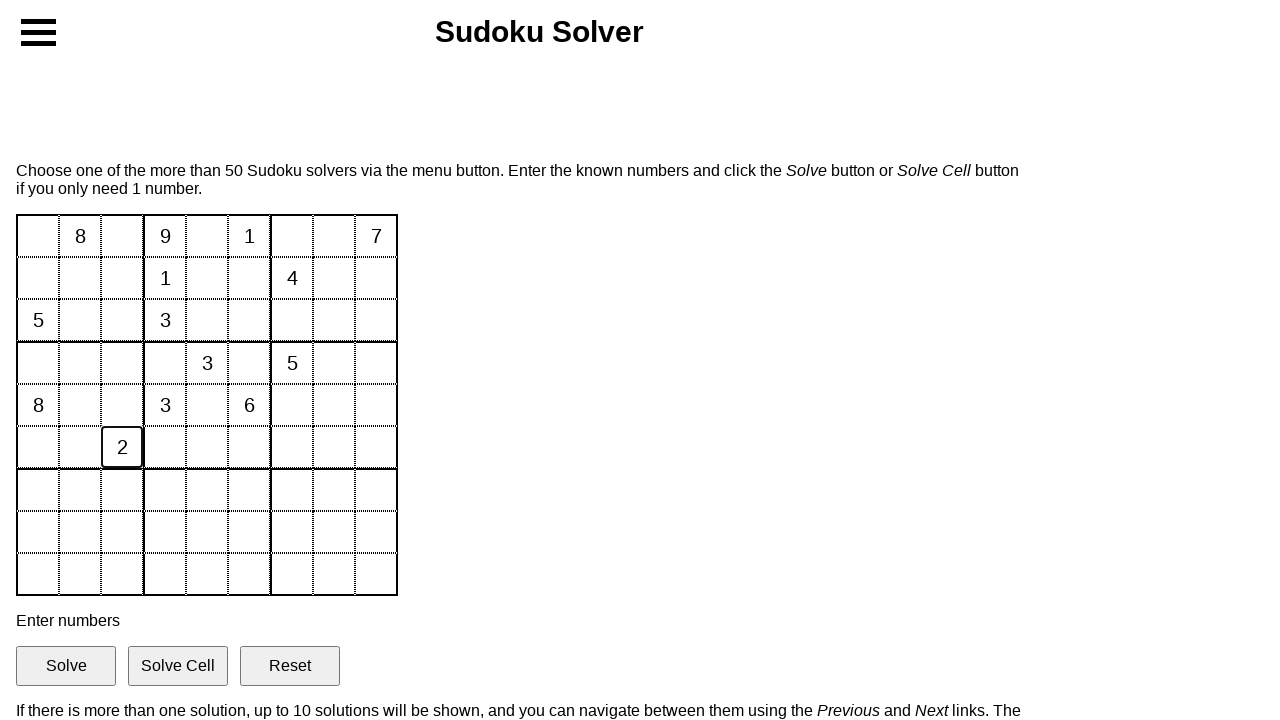

Filled cell at position (5, 6) with value '5' on input >> nth=51
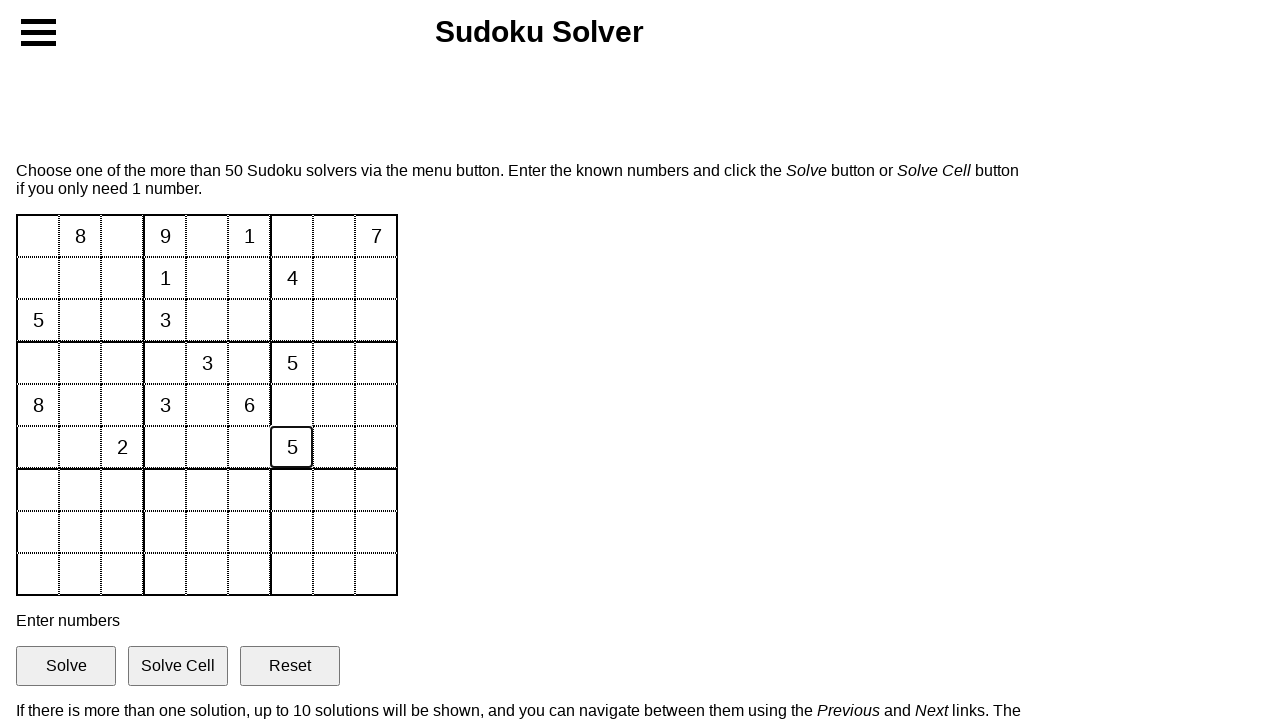

Filled cell at position (6, 2) with value '4' on input >> nth=56
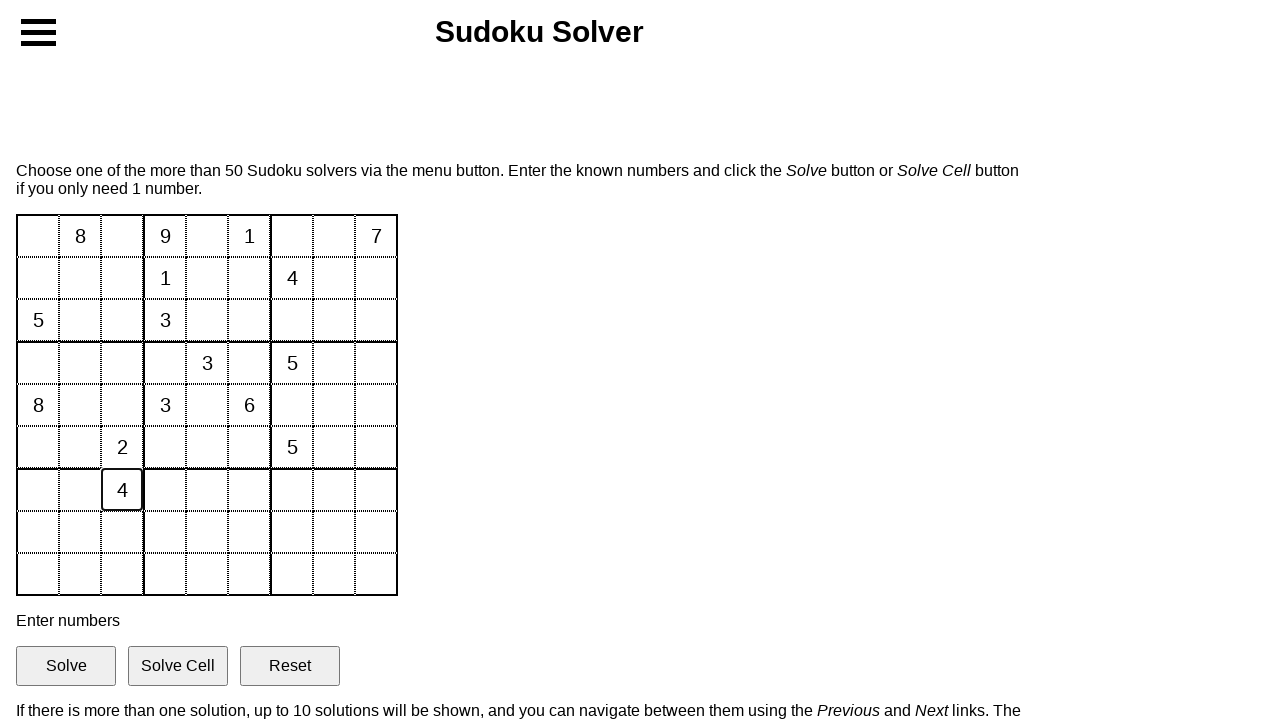

Filled cell at position (6, 6) with value '6' on input >> nth=60
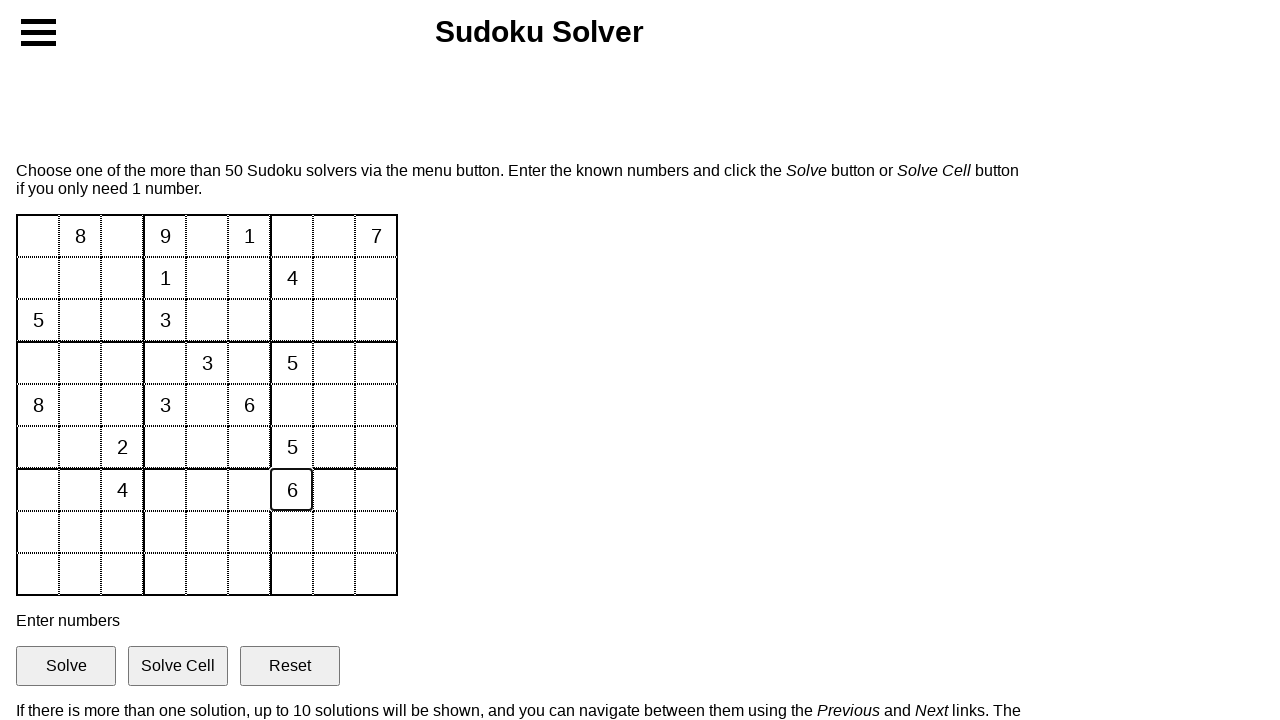

Filled cell at position (7, 1) with value '4' on input >> nth=64
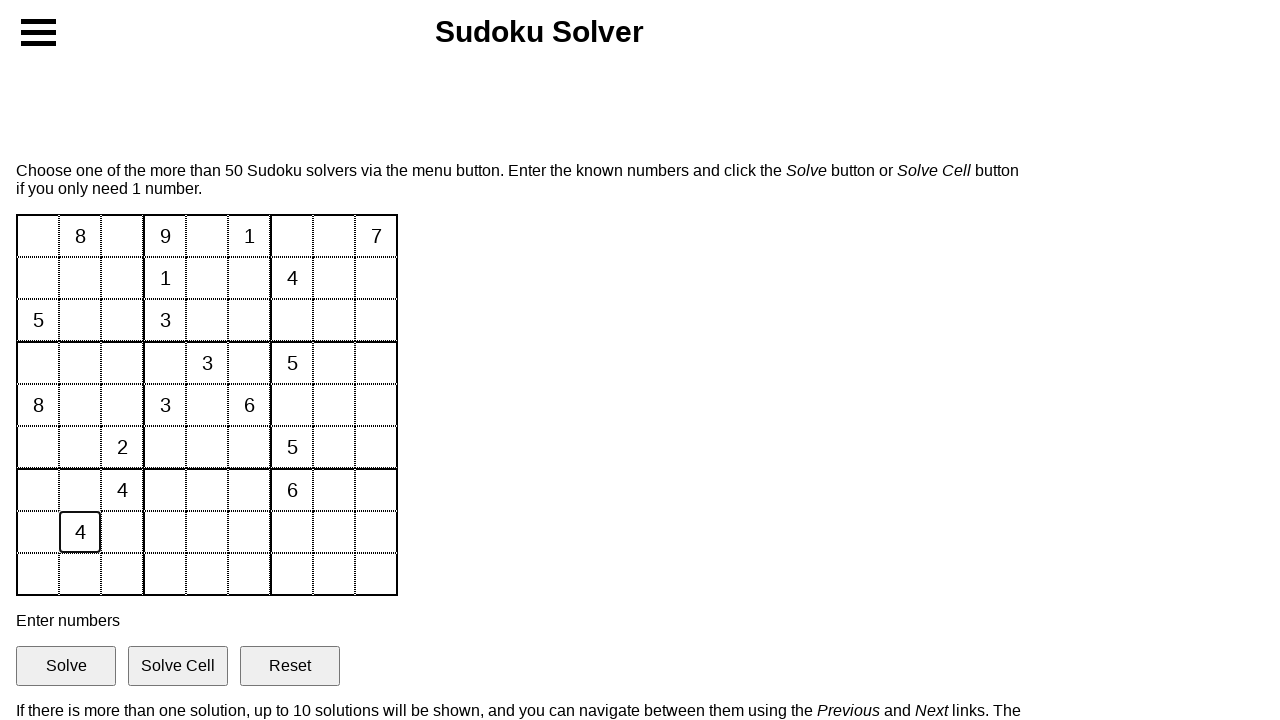

Filled cell at position (7, 4) with value '6' on input >> nth=67
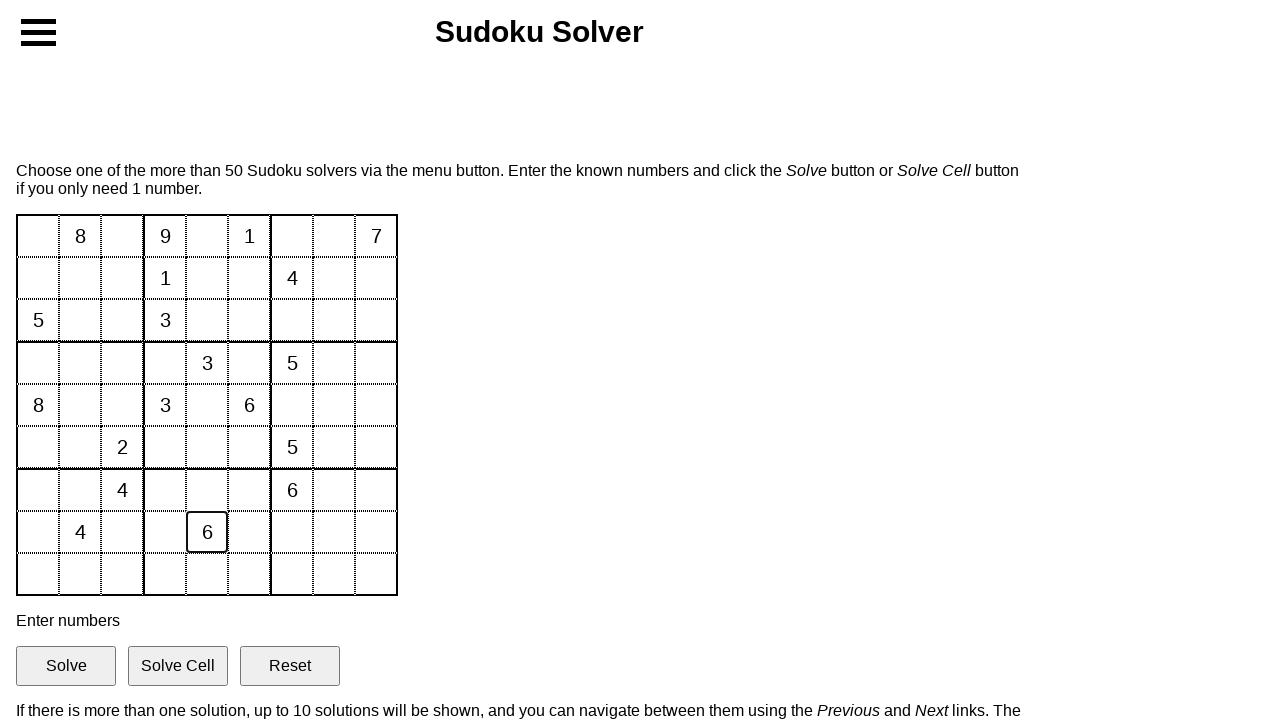

Filled cell at position (7, 7) with value '9' on input >> nth=70
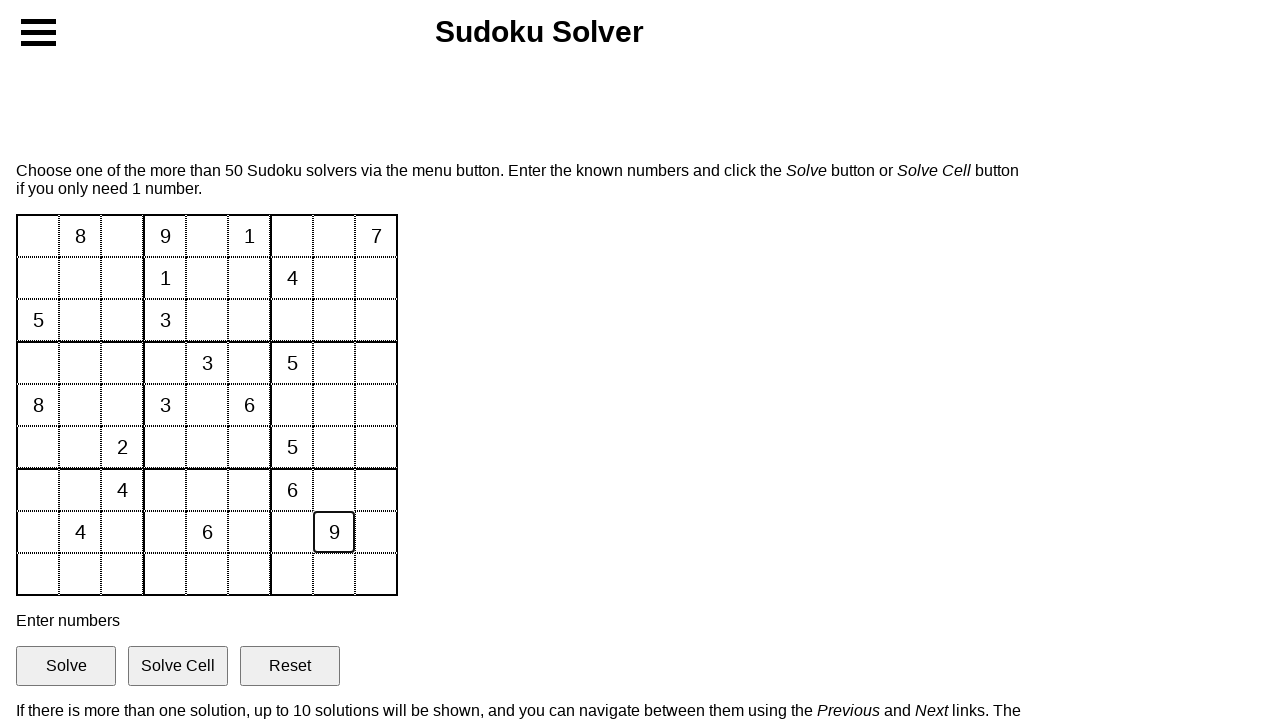

Filled cell at position (8, 2) with value '5' on input >> nth=74
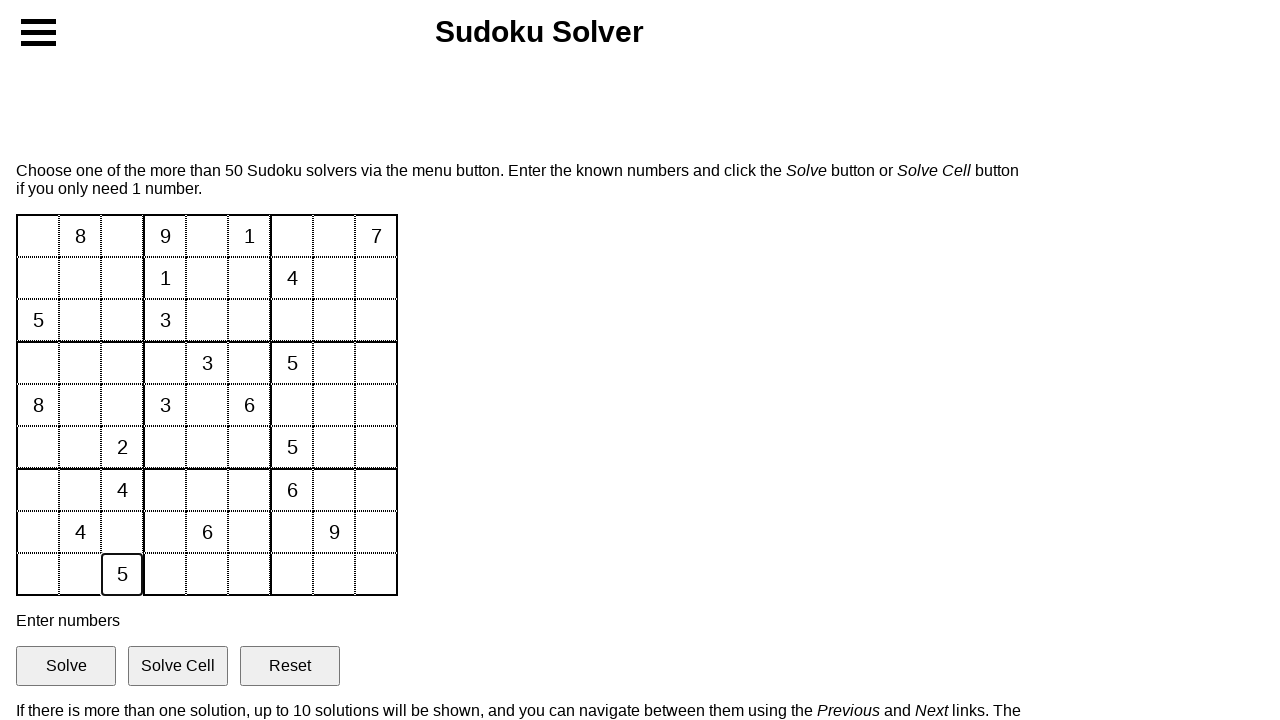

Filled cell at position (8, 4) with value '3' on input >> nth=76
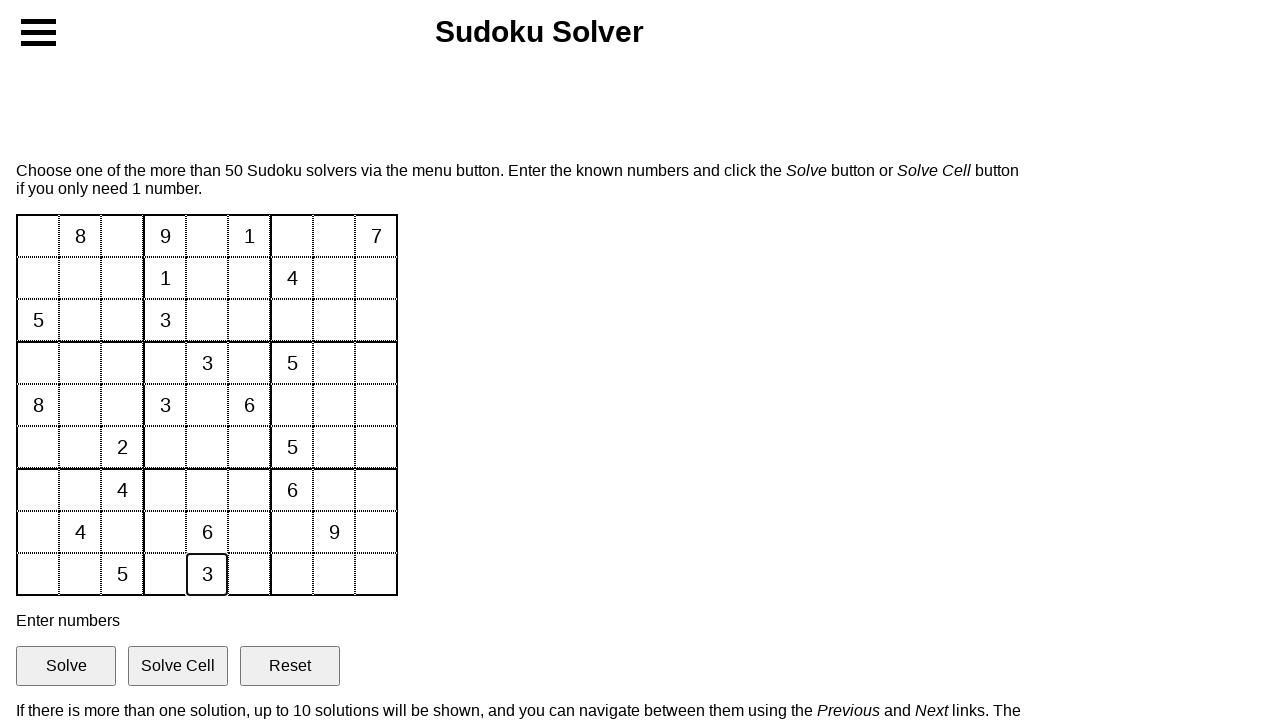

Filled cell at position (8, 7) with value '5' on input >> nth=79
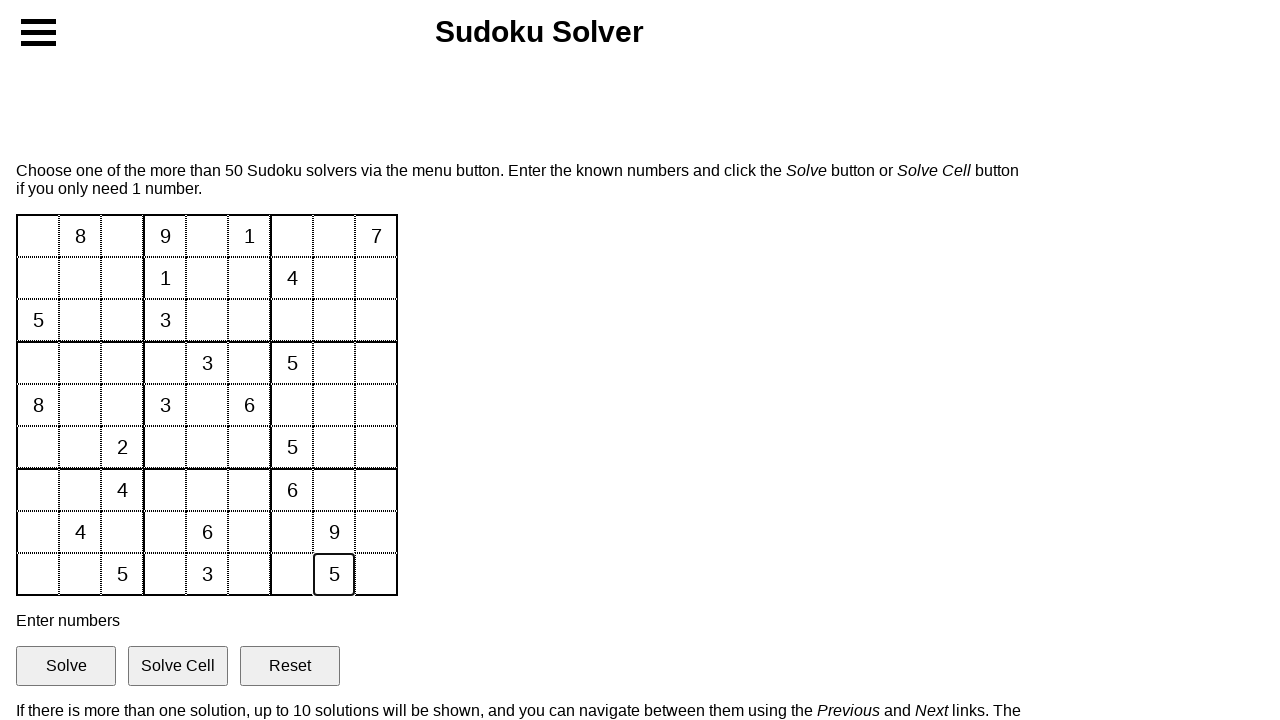

Clicked the solve button to compute Sudoku solution at (66, 666) on #solveButton
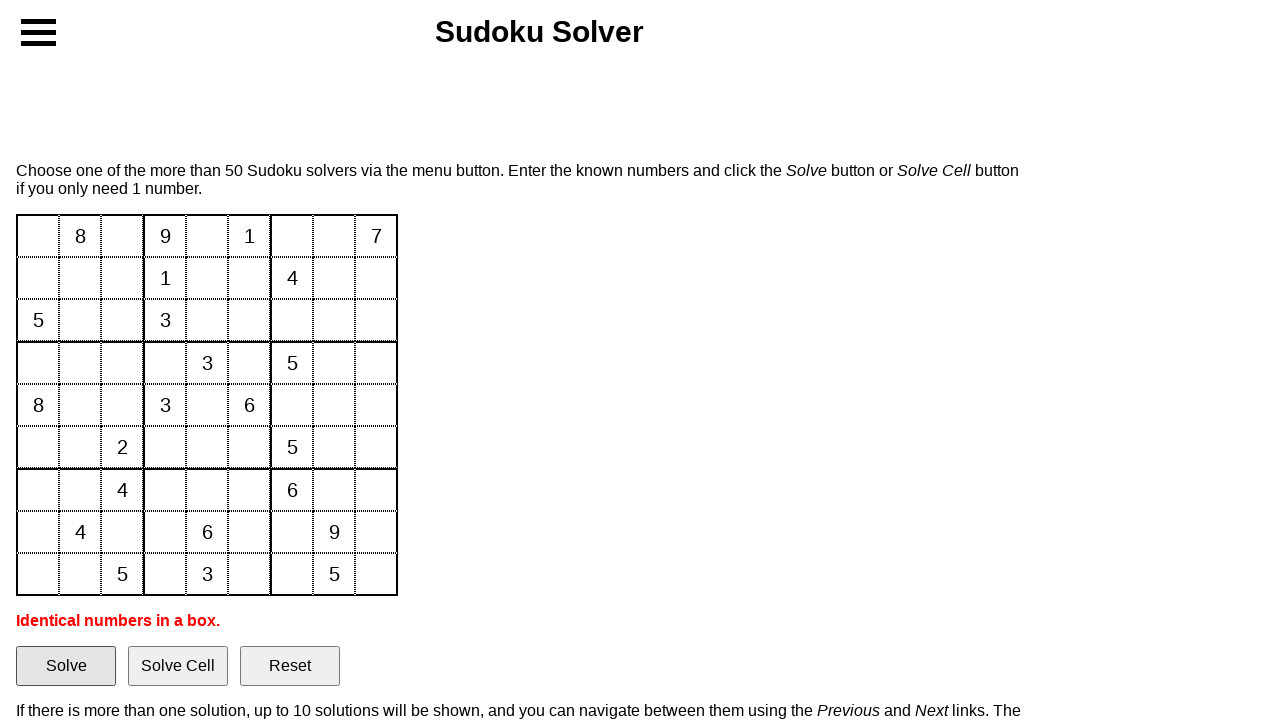

Waited 500ms for solution computation to complete
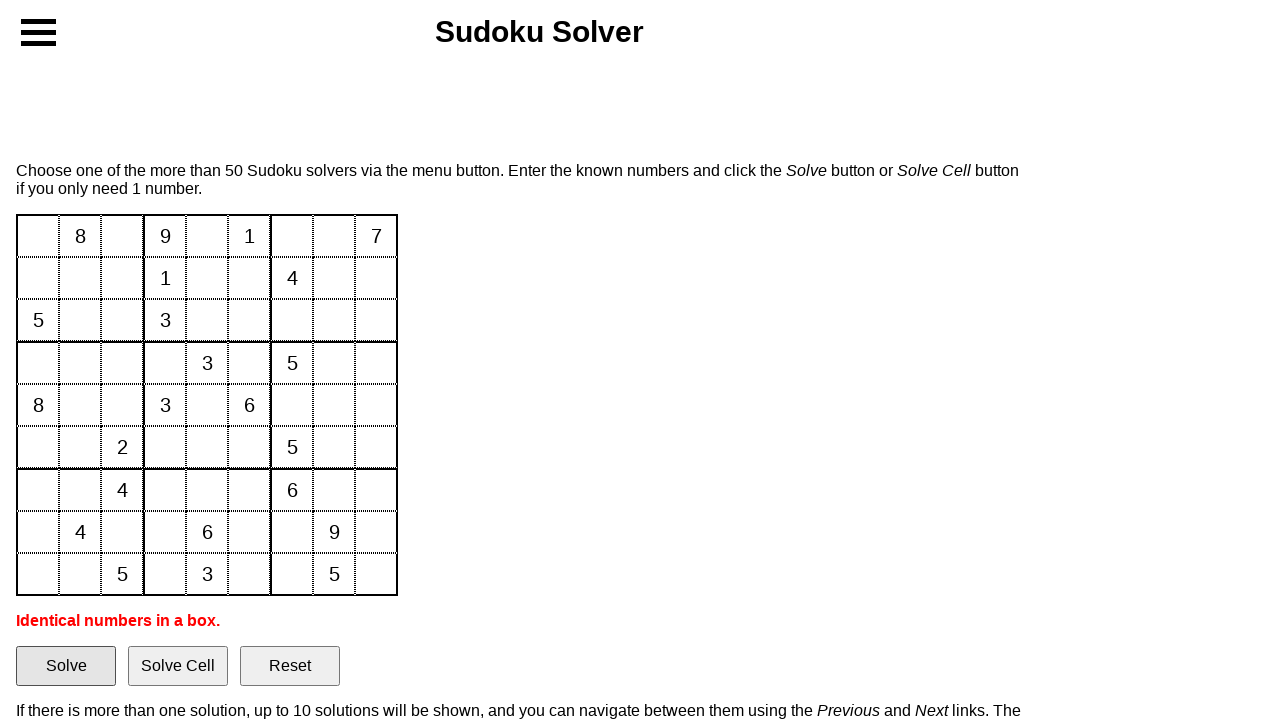

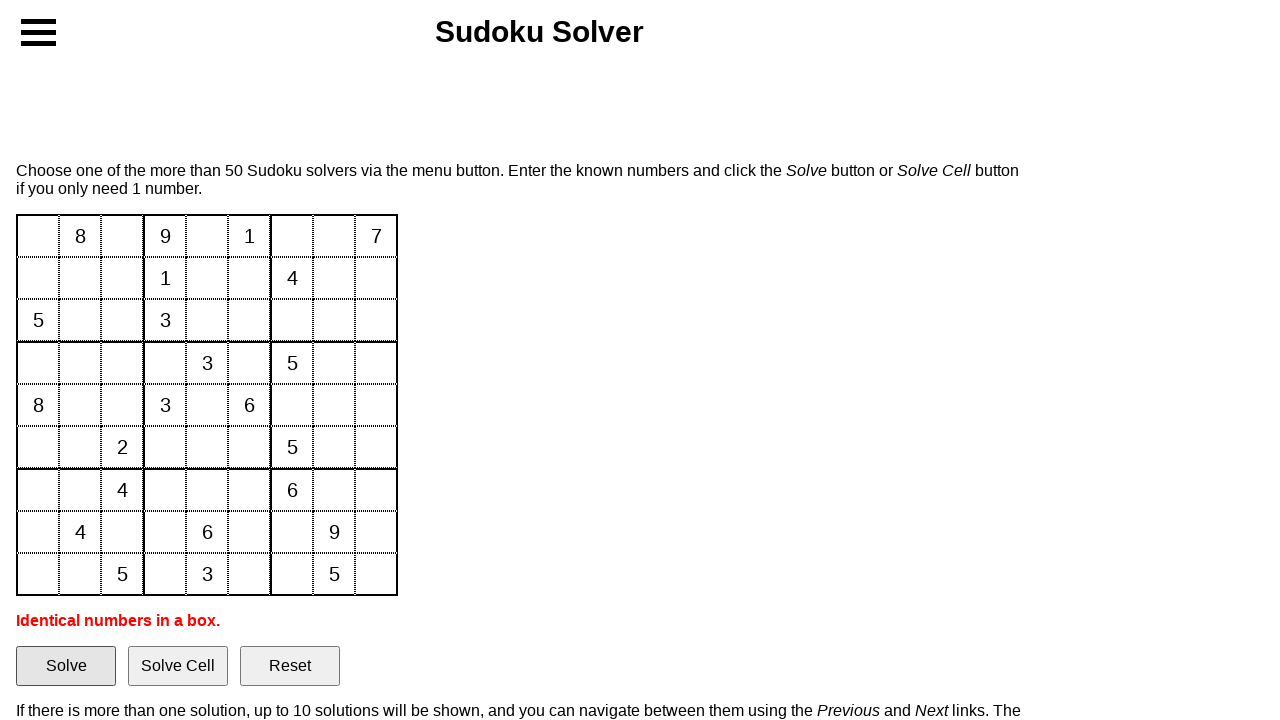